Tests completing a todo item by clicking the checkbox and verifying the items left count shows 0

Starting URL: https://demo.playwright.dev/todomvc

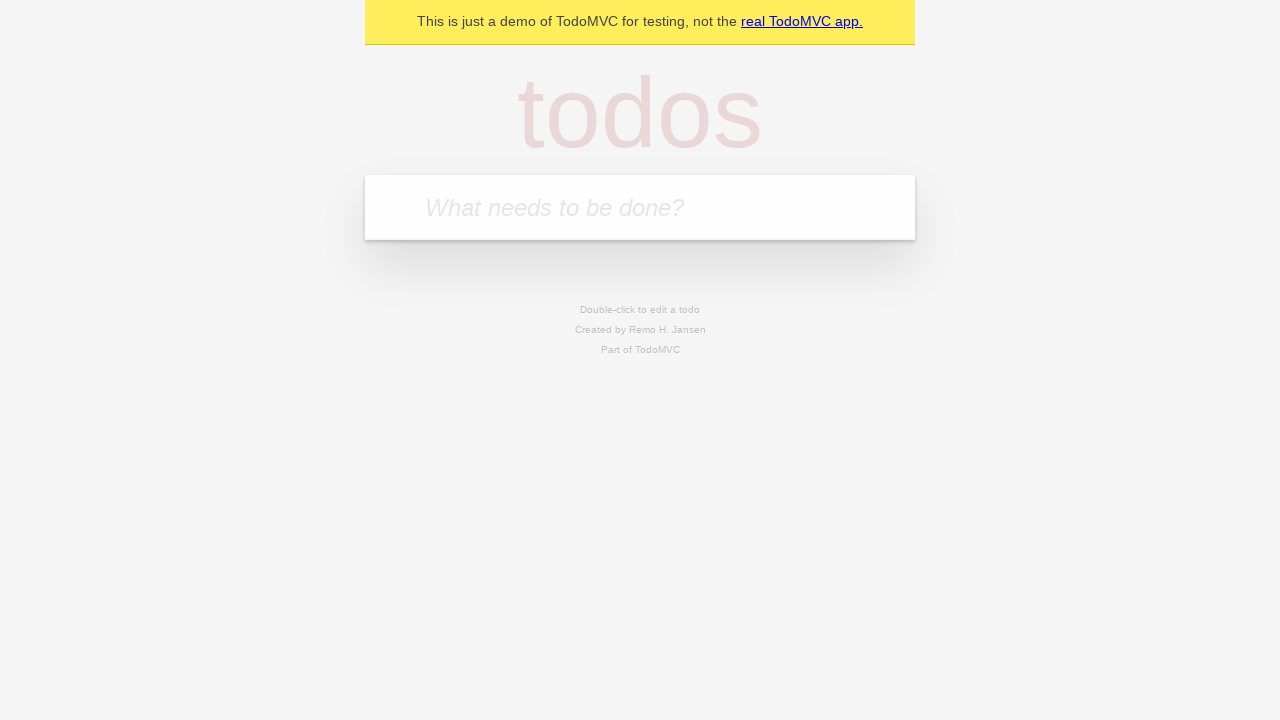

Filled new todo input with 'Hello' on input.new-todo
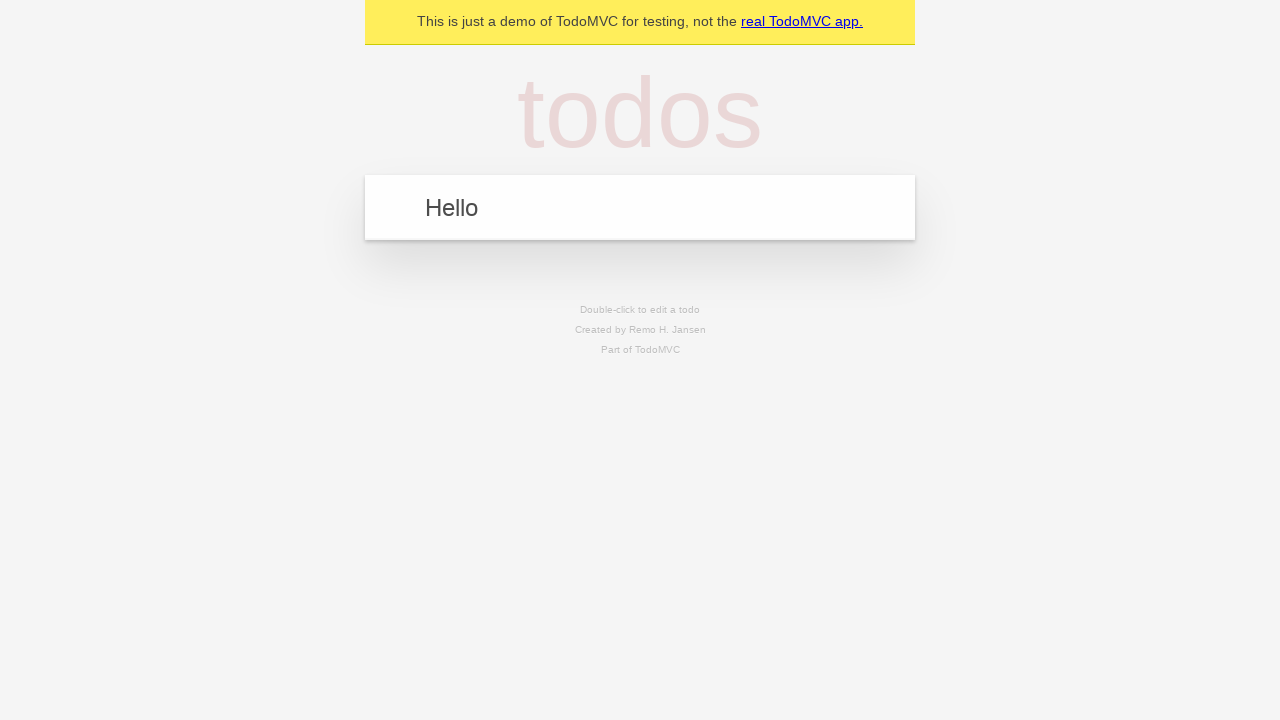

Pressed Enter to create the todo item on input.new-todo
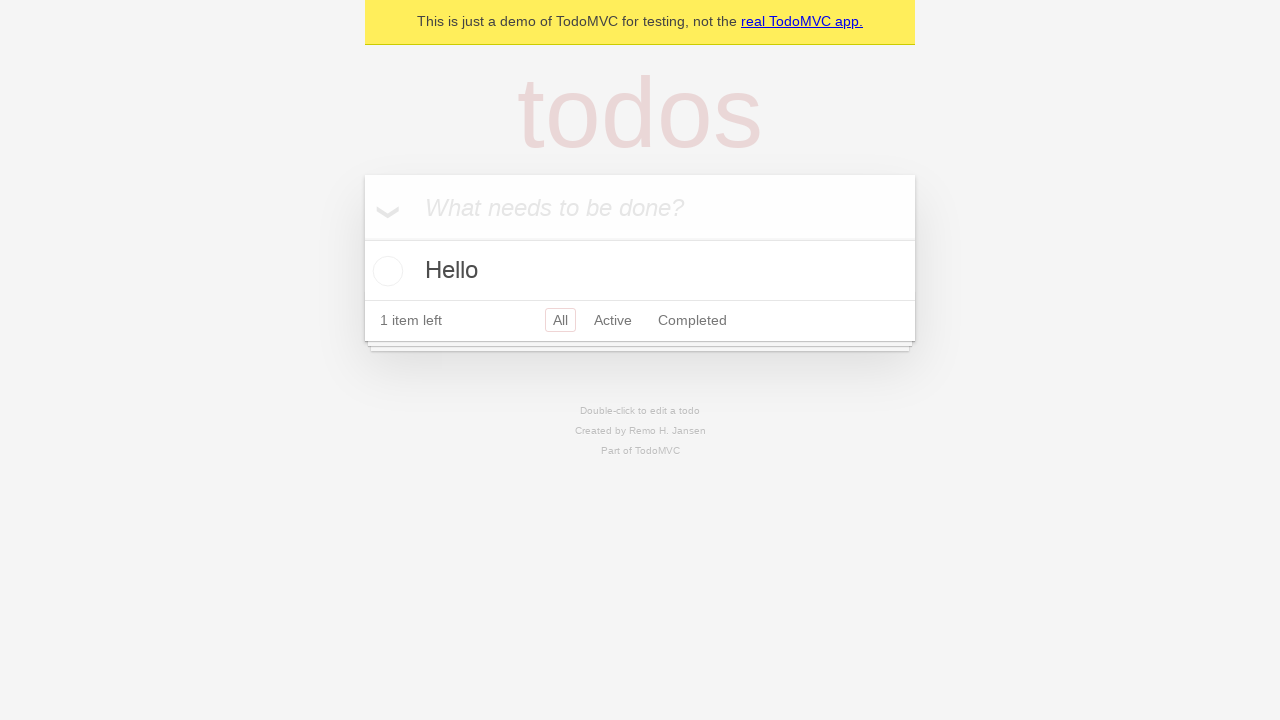

Clicked the checkbox to complete the todo item at (385, 271) on [data-testid='todo-item'] >> nth=0 >> internal:role=checkbox
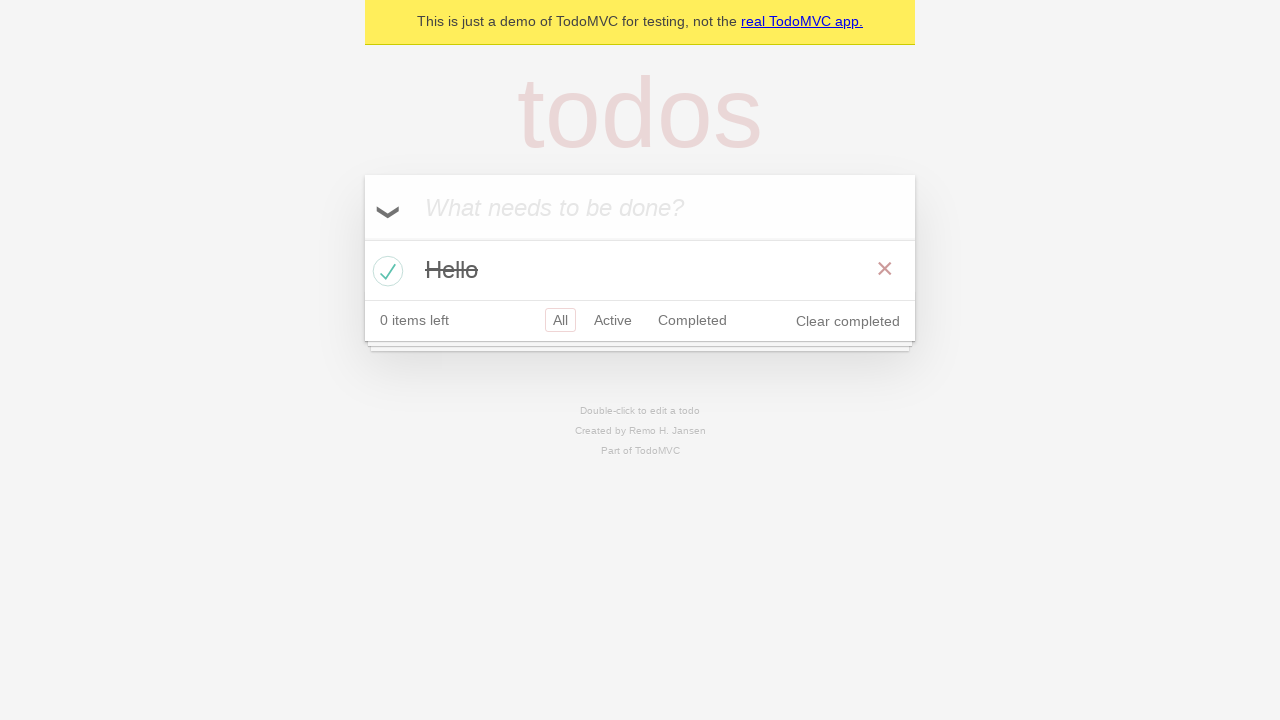

Waited for items left counter to load
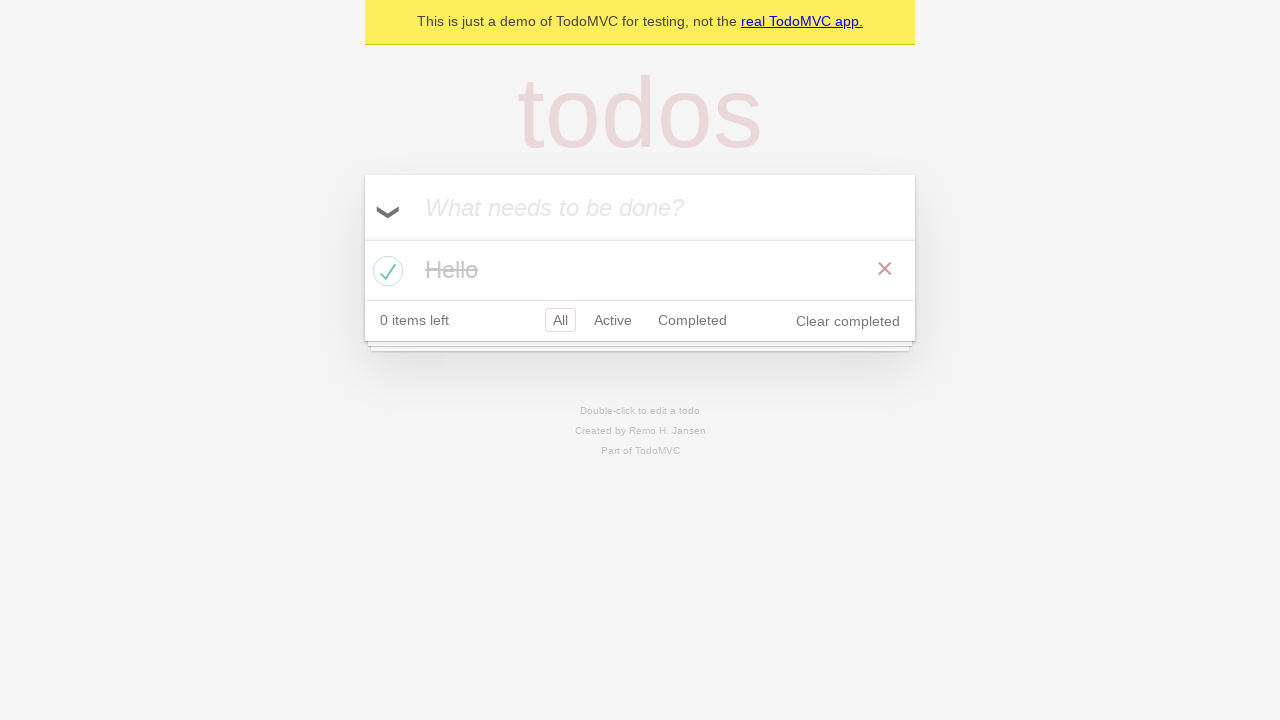

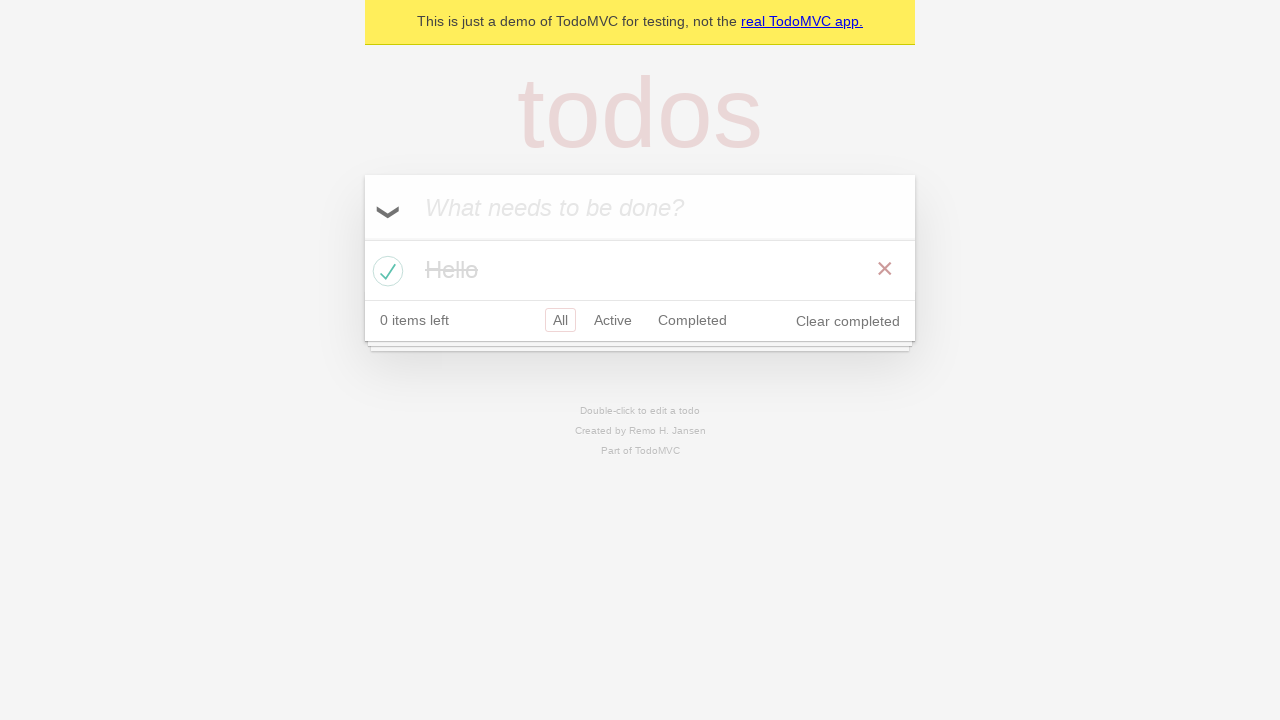